Tests dropdown selection functionality by selecting "Javascript" from a course dropdown element on a practice HTML page

Starting URL: https://www.hyrtutorials.com/p/html-dropdown-elements-practice.html

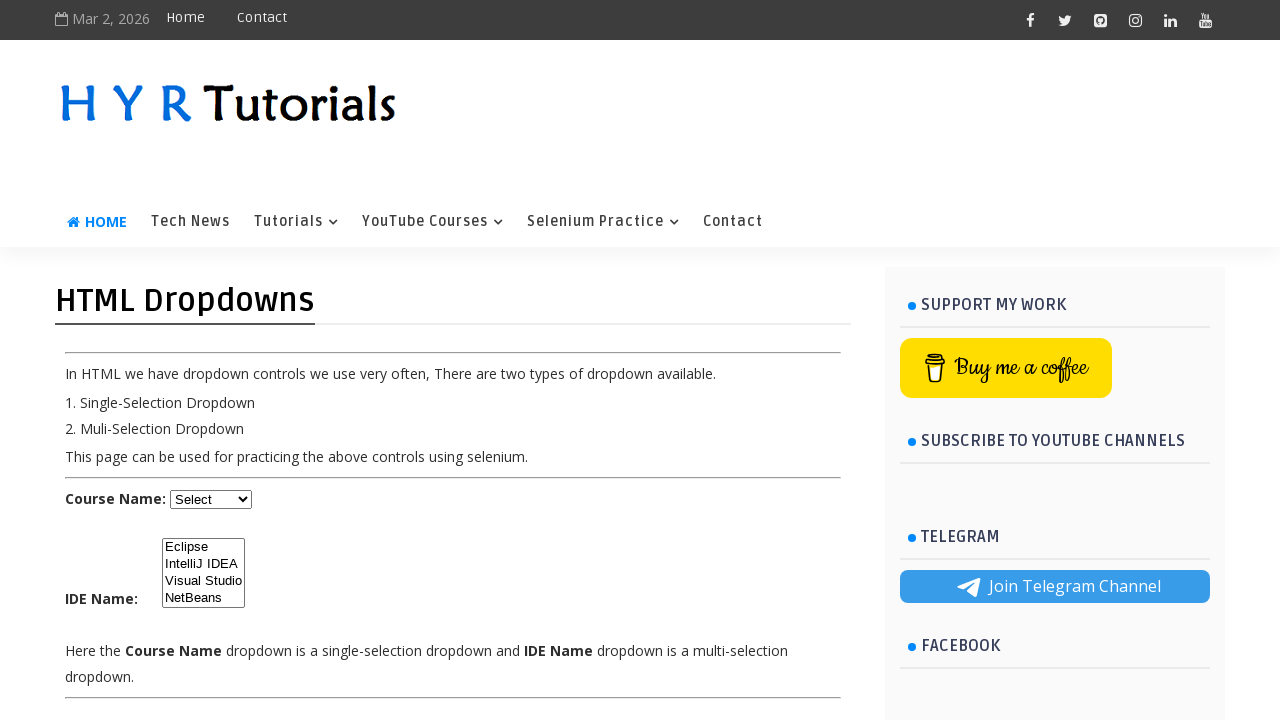

Navigated to HTML dropdown elements practice page
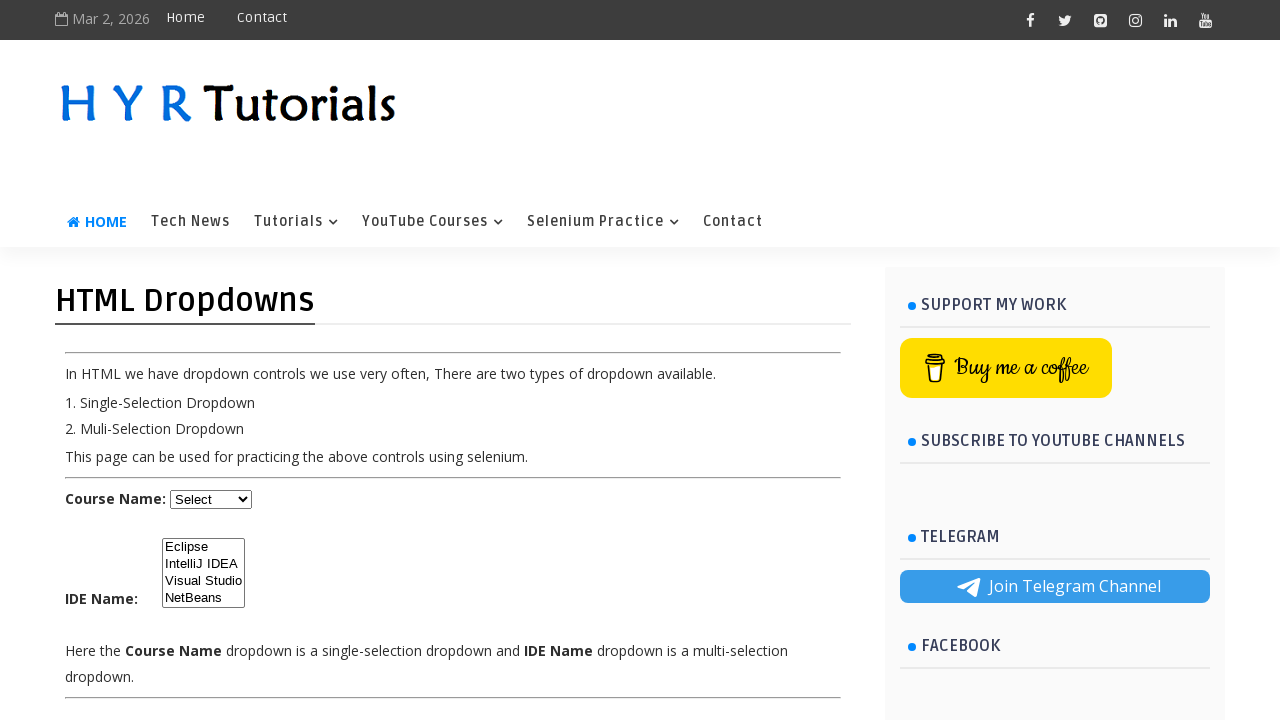

Selected 'Javascript' from the course dropdown on select#course
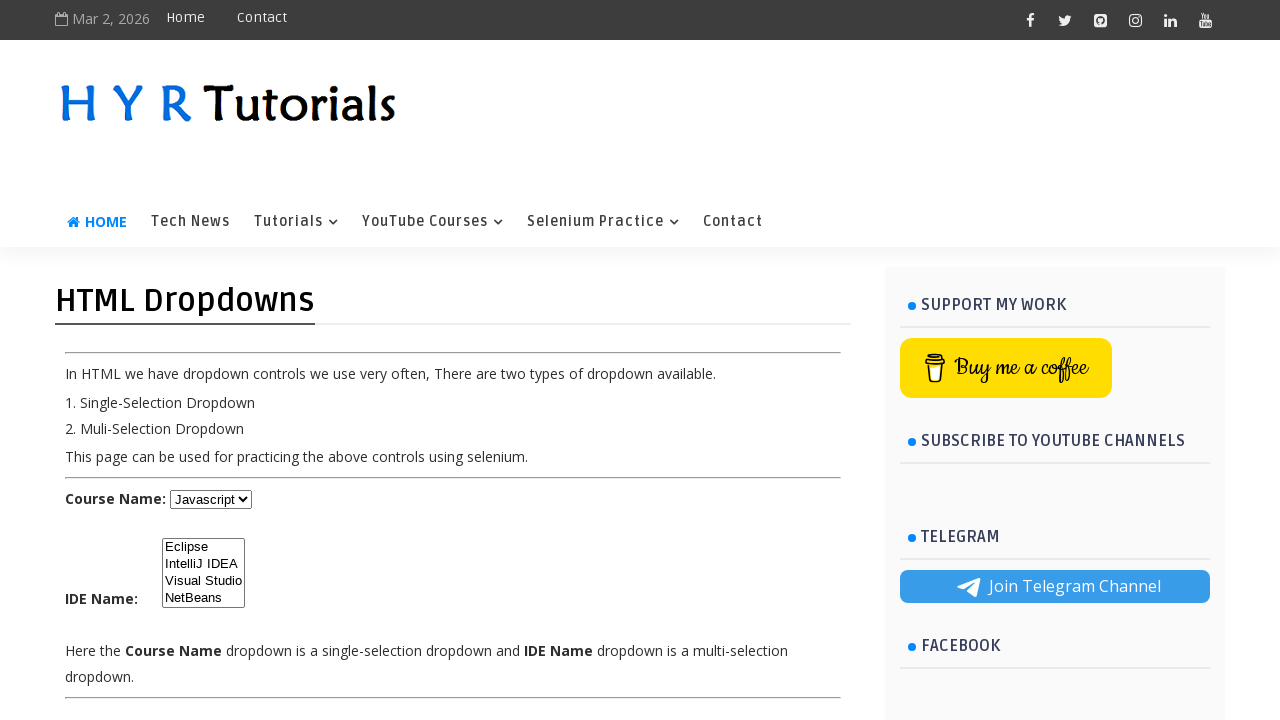

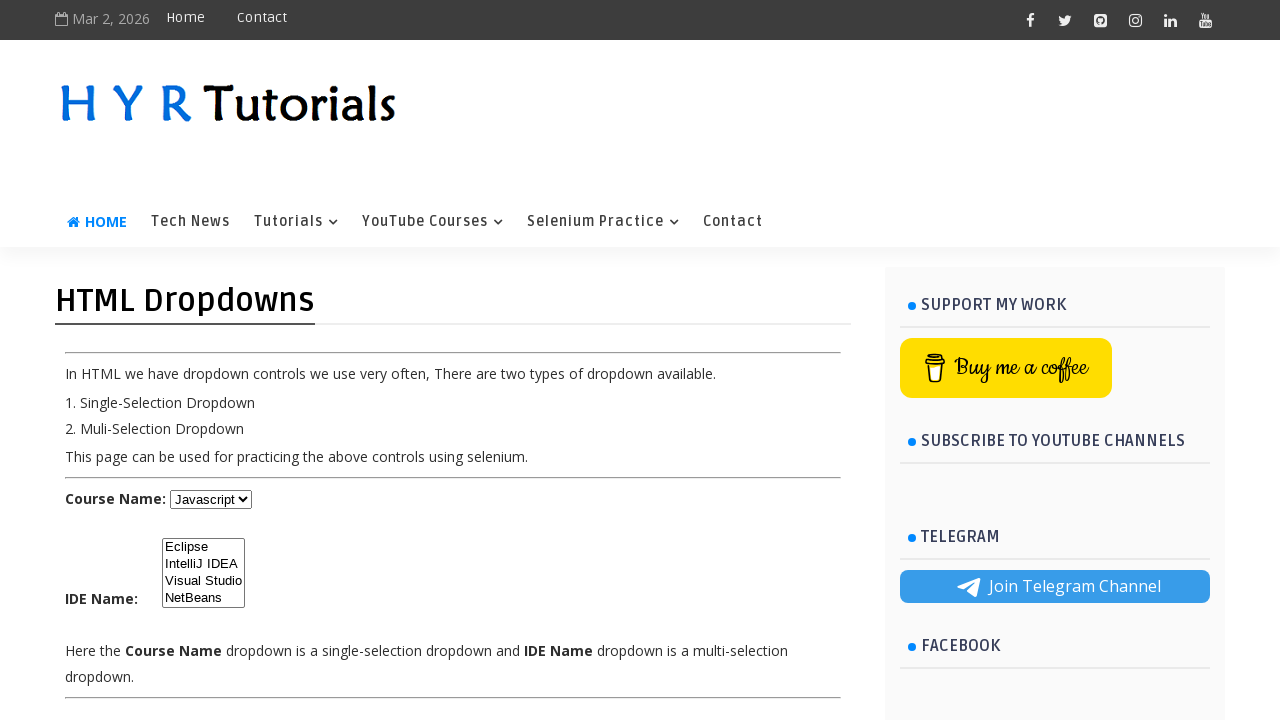